Interacts with a web table by finding elements relative to a specific player name link and clicking a checkbox

Starting URL: https://selectorshub.com/xpath-practice-page/

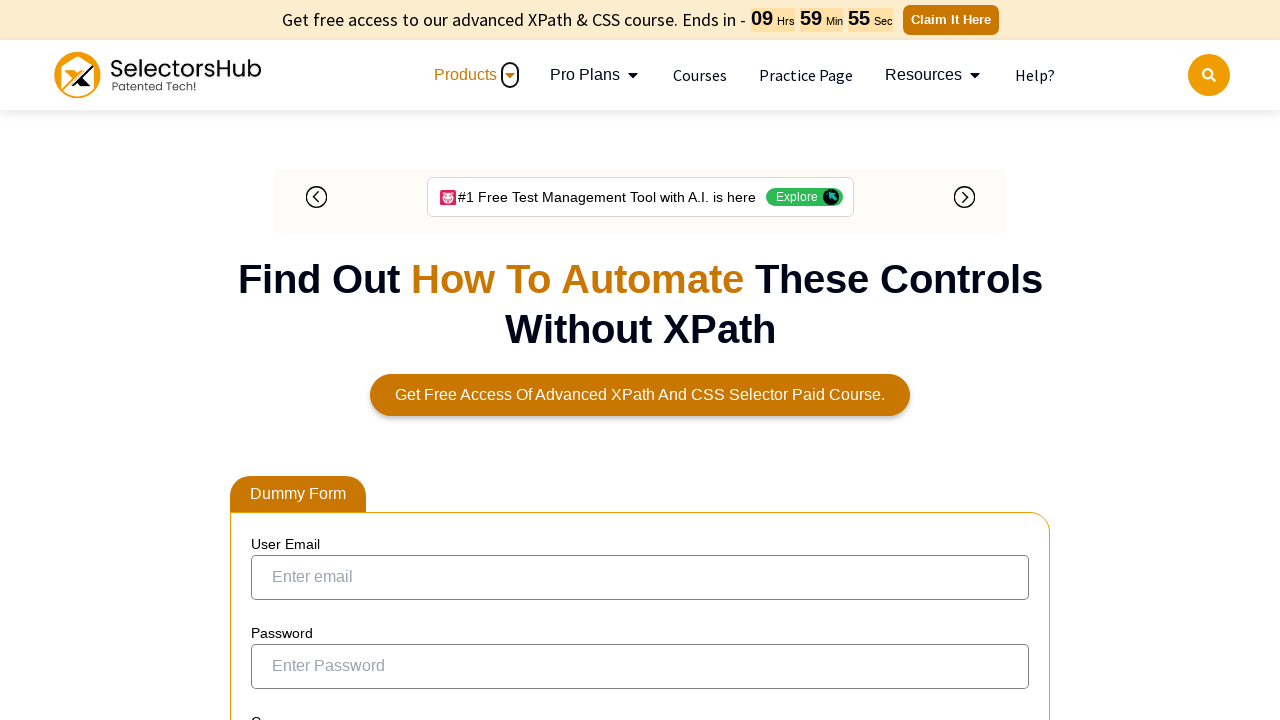

Waited 4 seconds for page to fully load
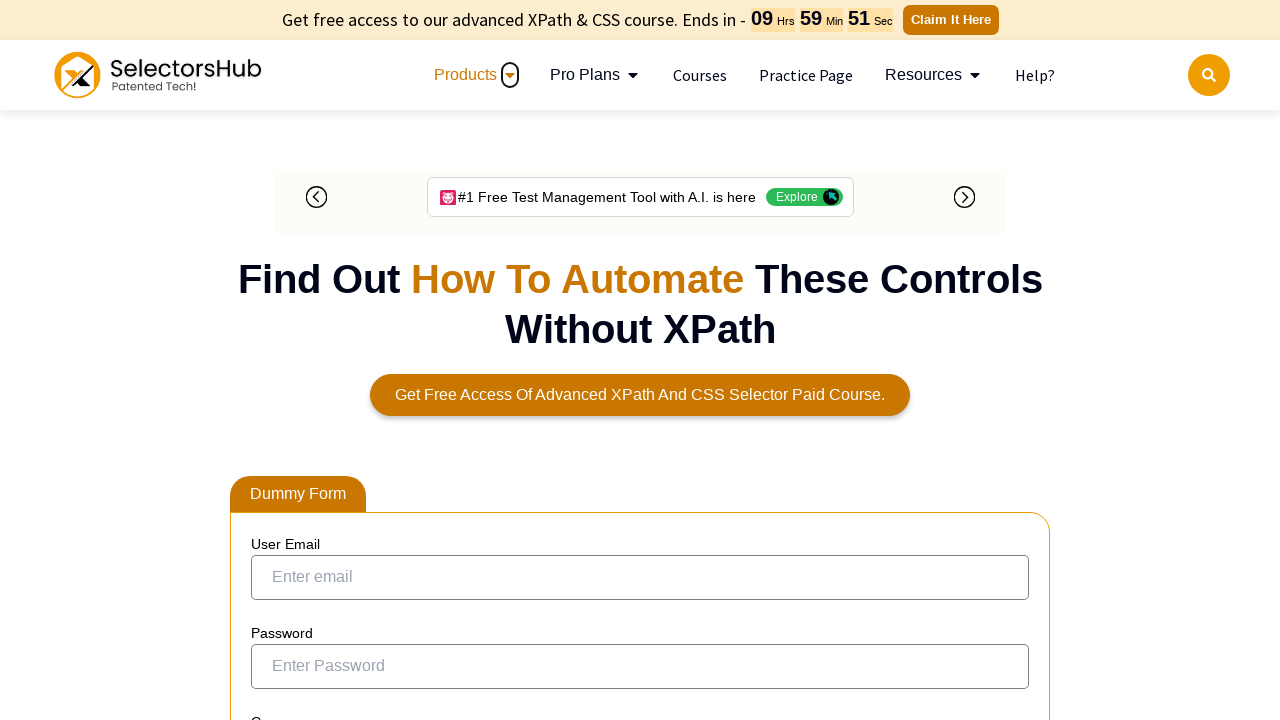

Located player link element for Joe.Root
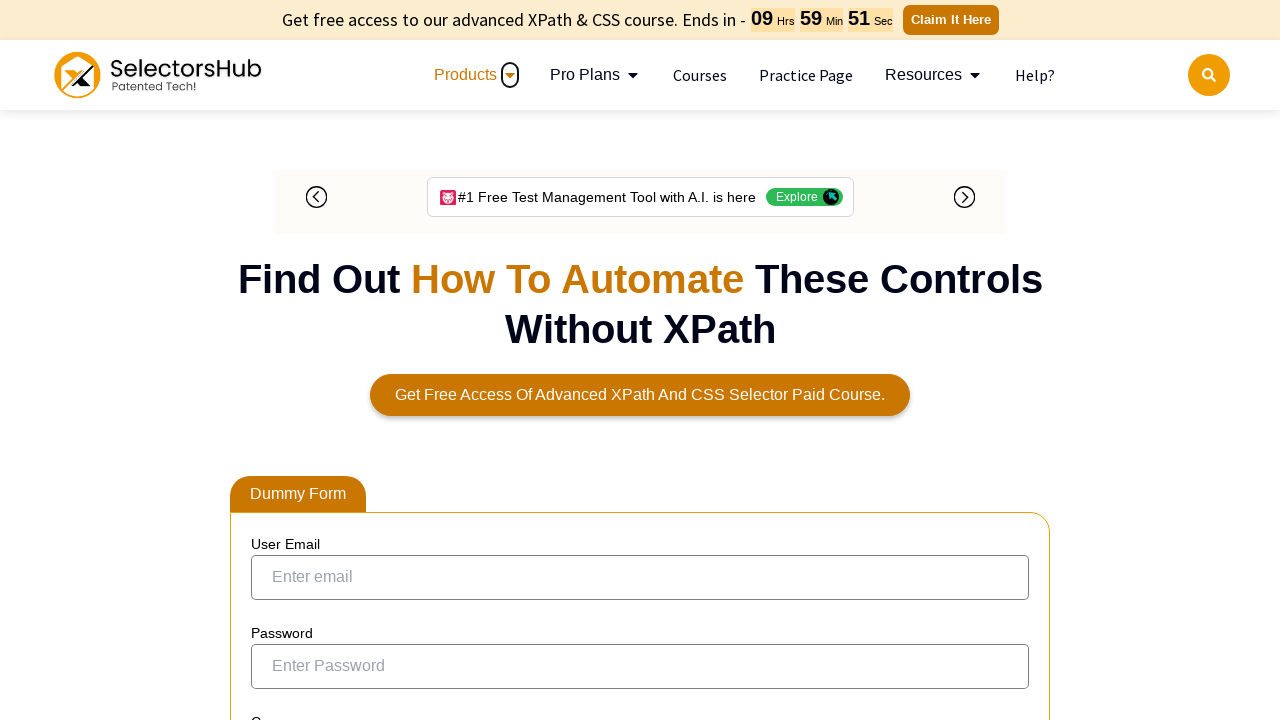

Clicked checkbox to the left of Joe.Root player at (274, 353) on #ohrmList_chkSelectRecord_21
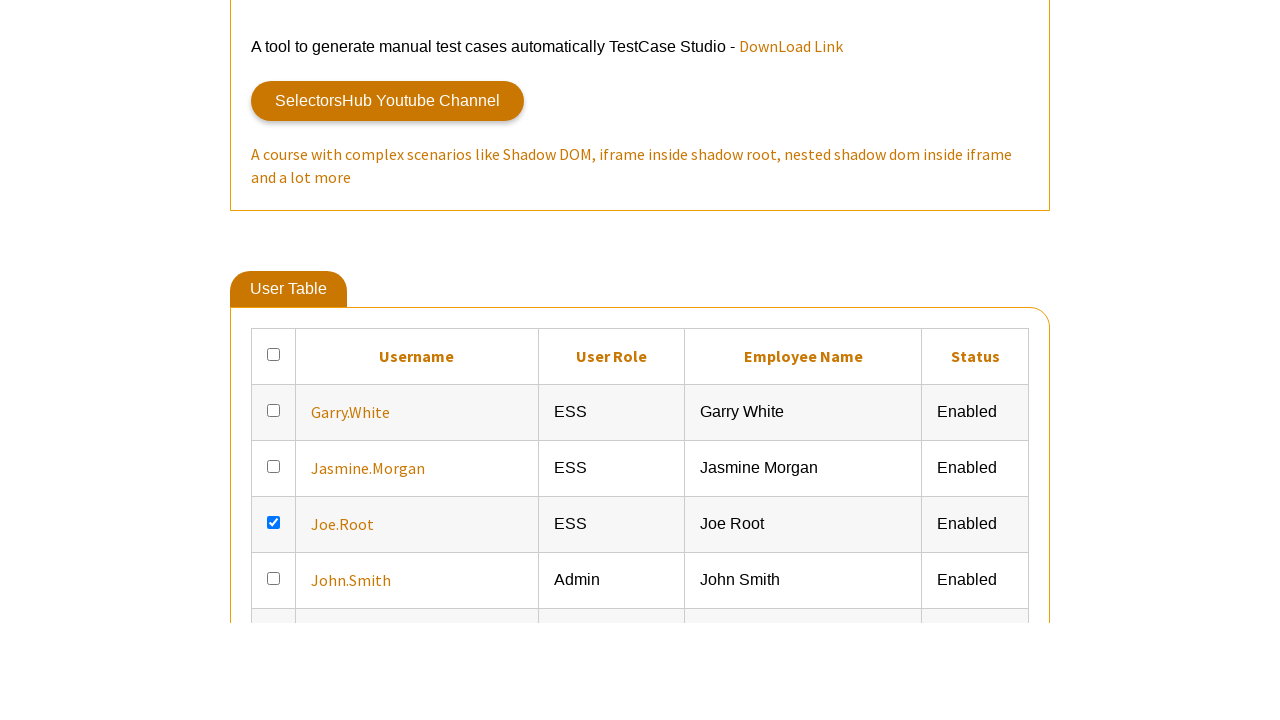

Waited for result table to load
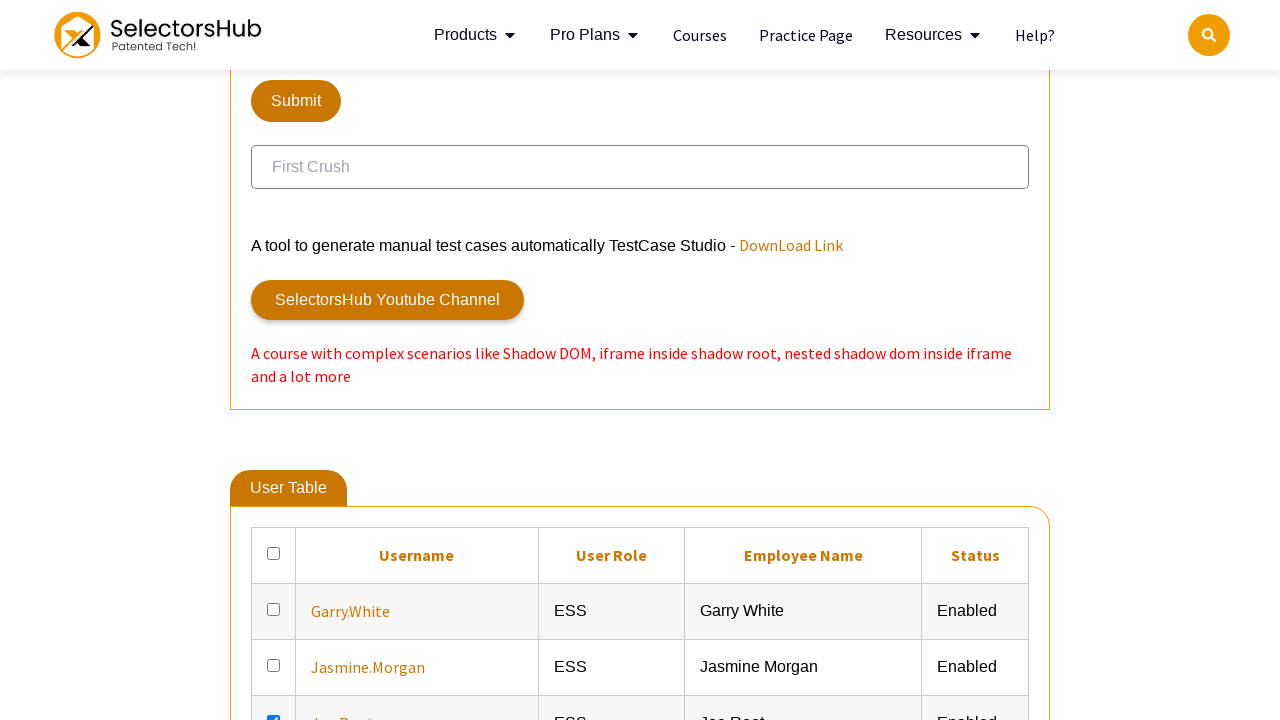

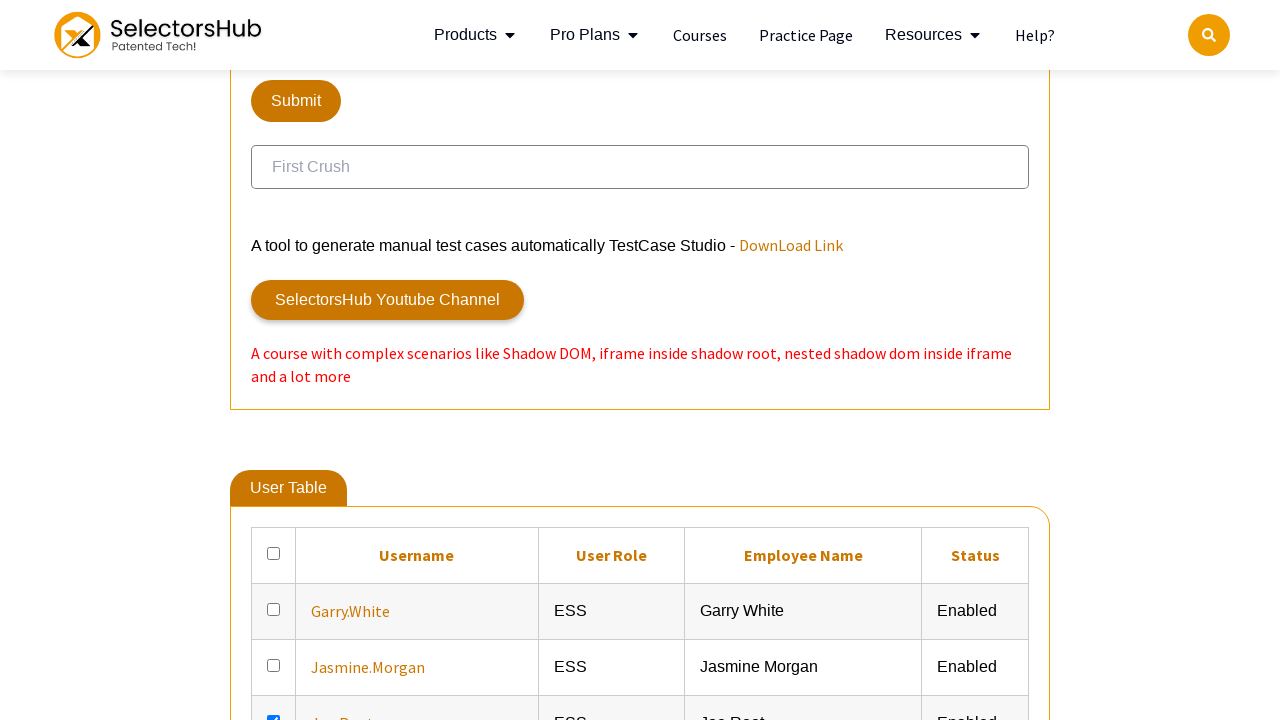